Tests JavaScript alert handling by clicking a button that triggers an alert and accepting it

Starting URL: https://the-internet.herokuapp.com/javascript_alerts

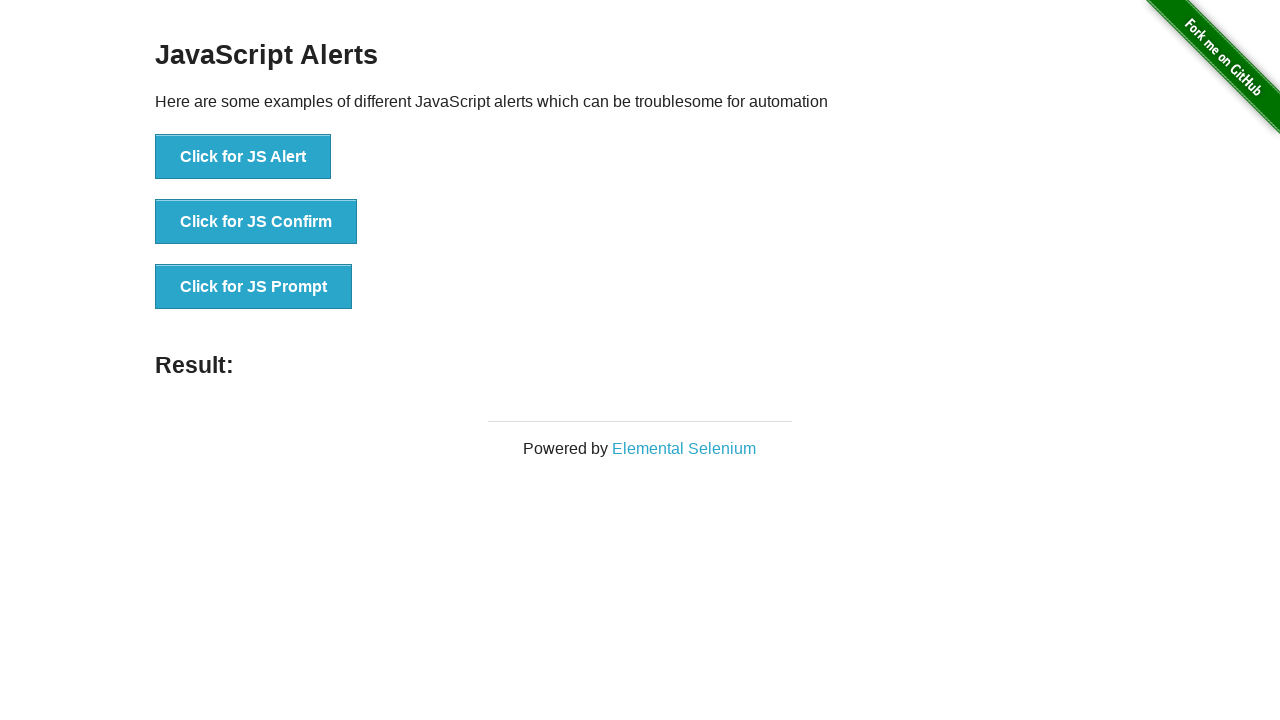

Clicked button to trigger JavaScript alert at (243, 157) on button[onclick='jsAlert()']
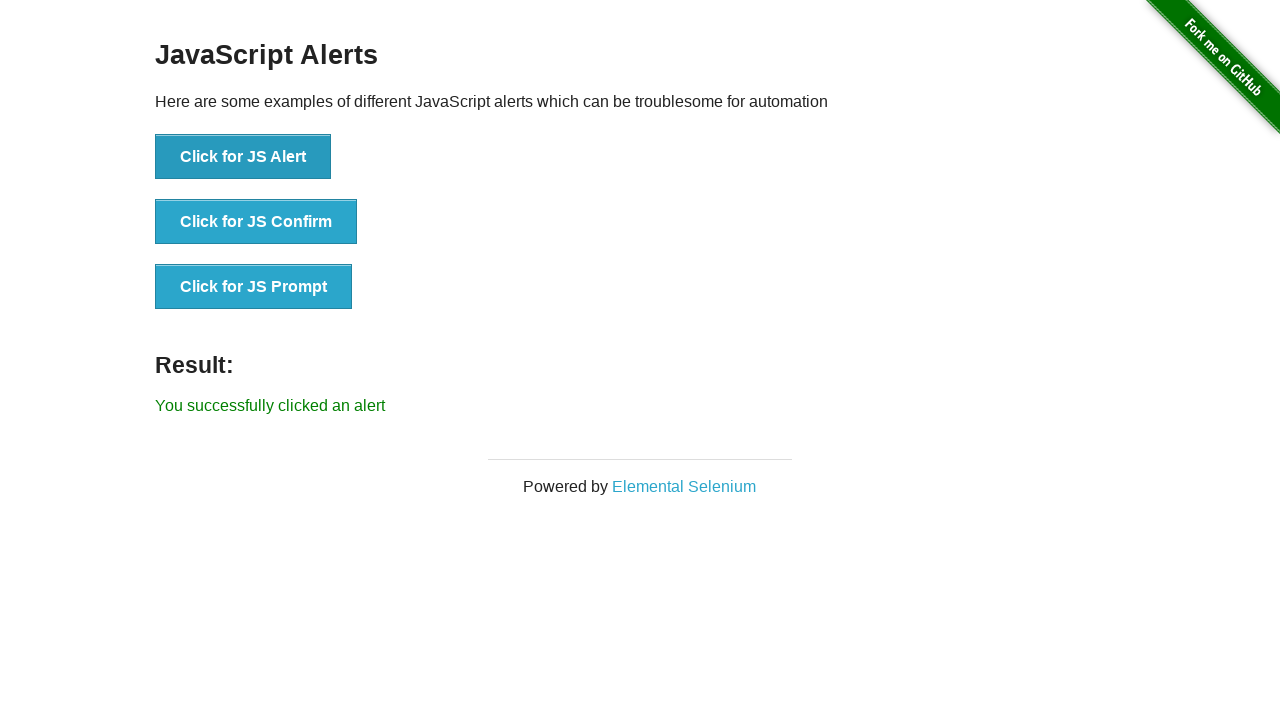

Registered dialog handler to accept alert
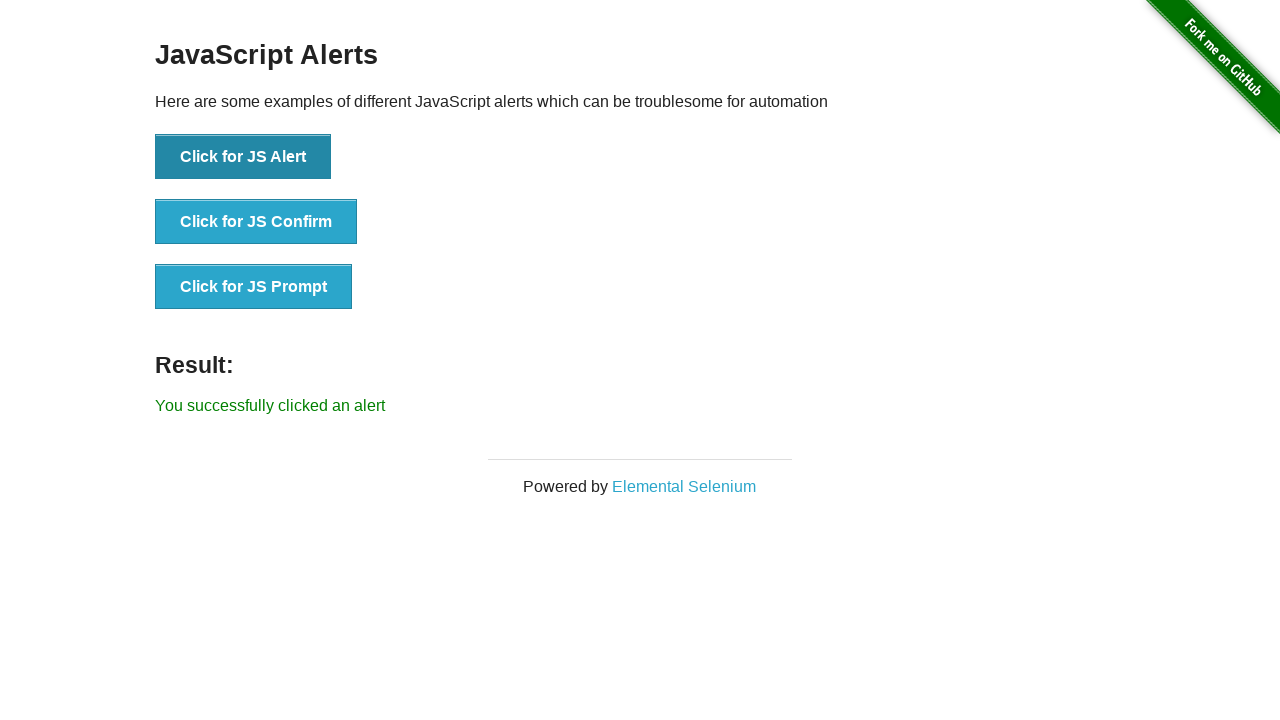

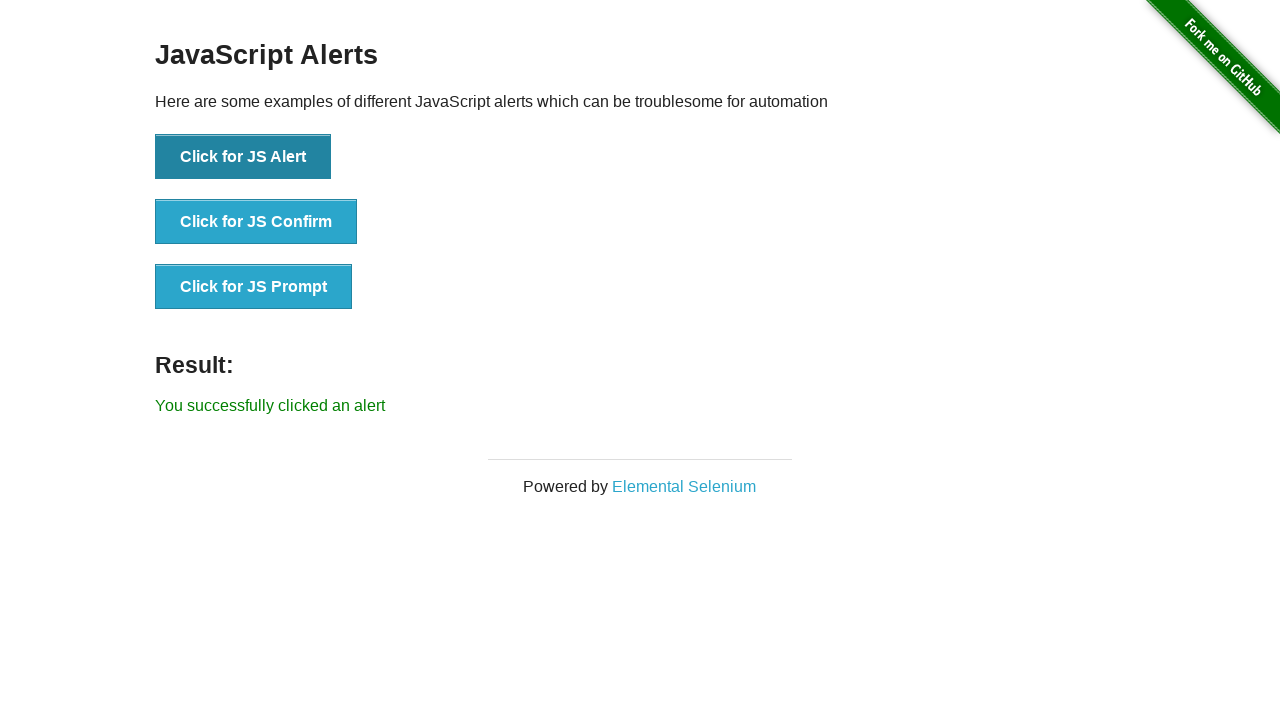